Tests waiting for a dynamically enabled button to become clickable before clicking it

Starting URL: https://demoqa.com/dynamic-properties

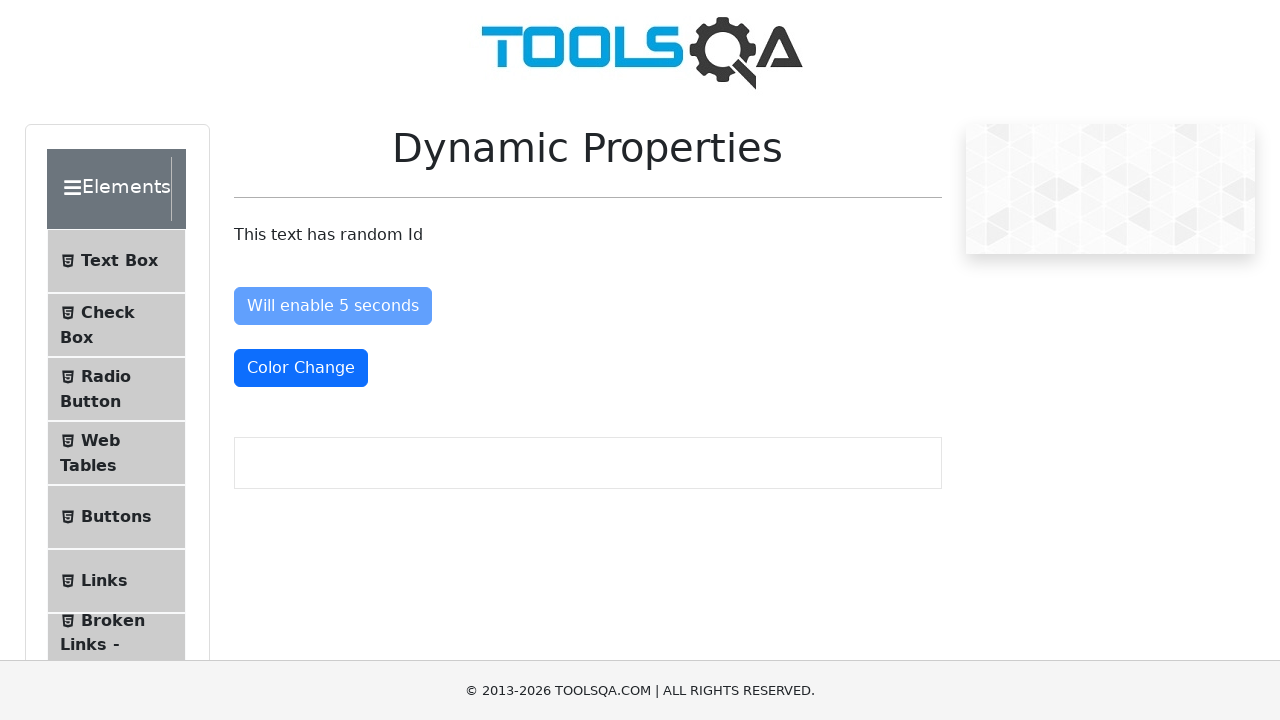

Navigated to DemoQA dynamic properties page
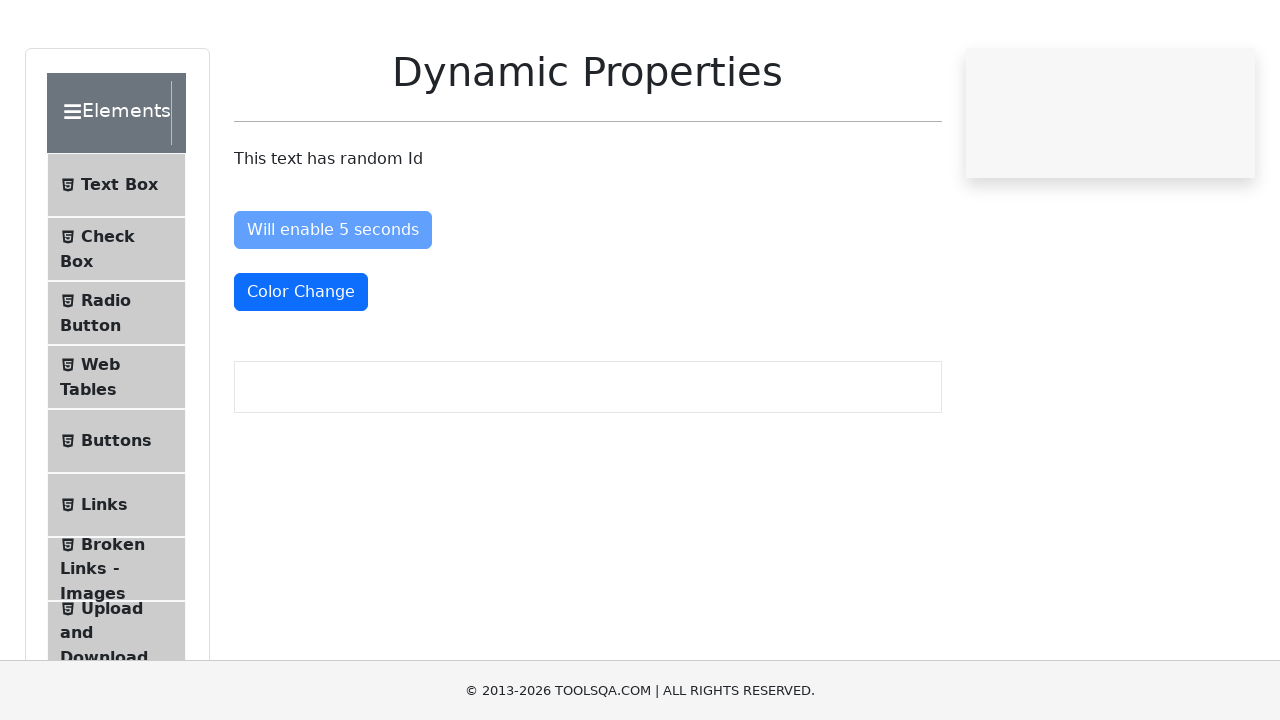

Button became enabled after waiting for dynamic property change
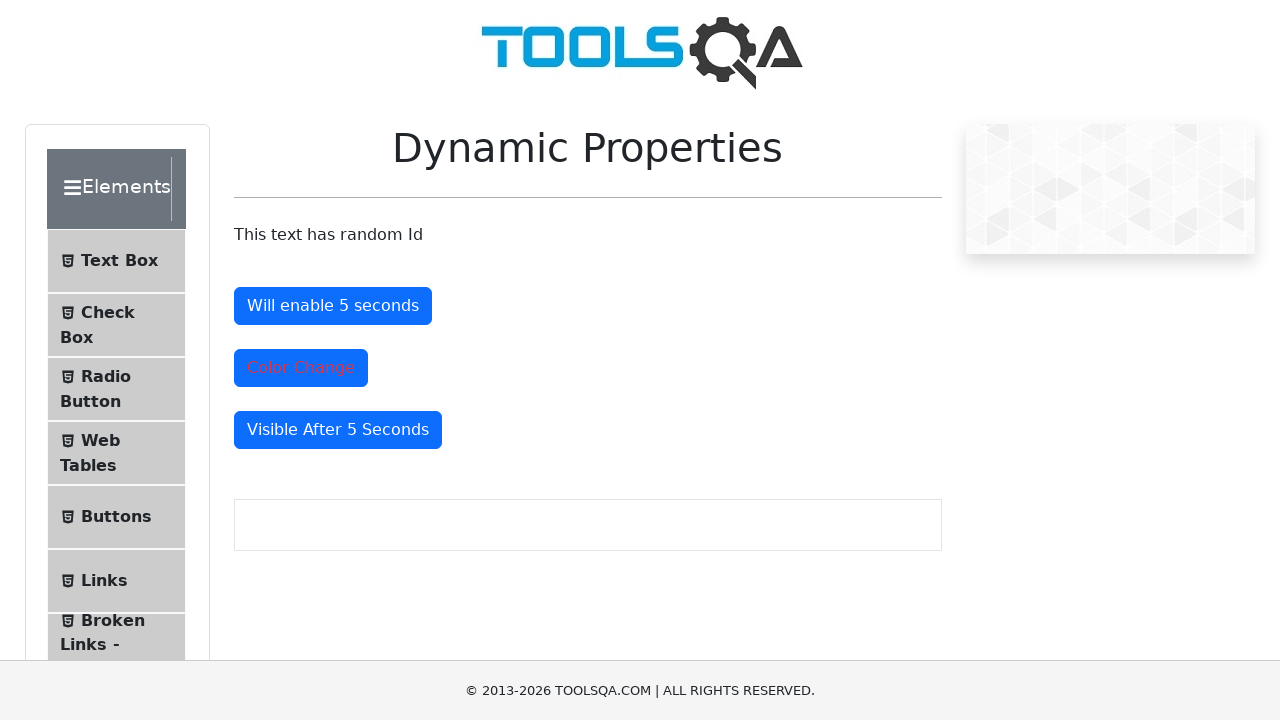

Clicked the dynamically enabled button at (333, 306) on #enableAfter
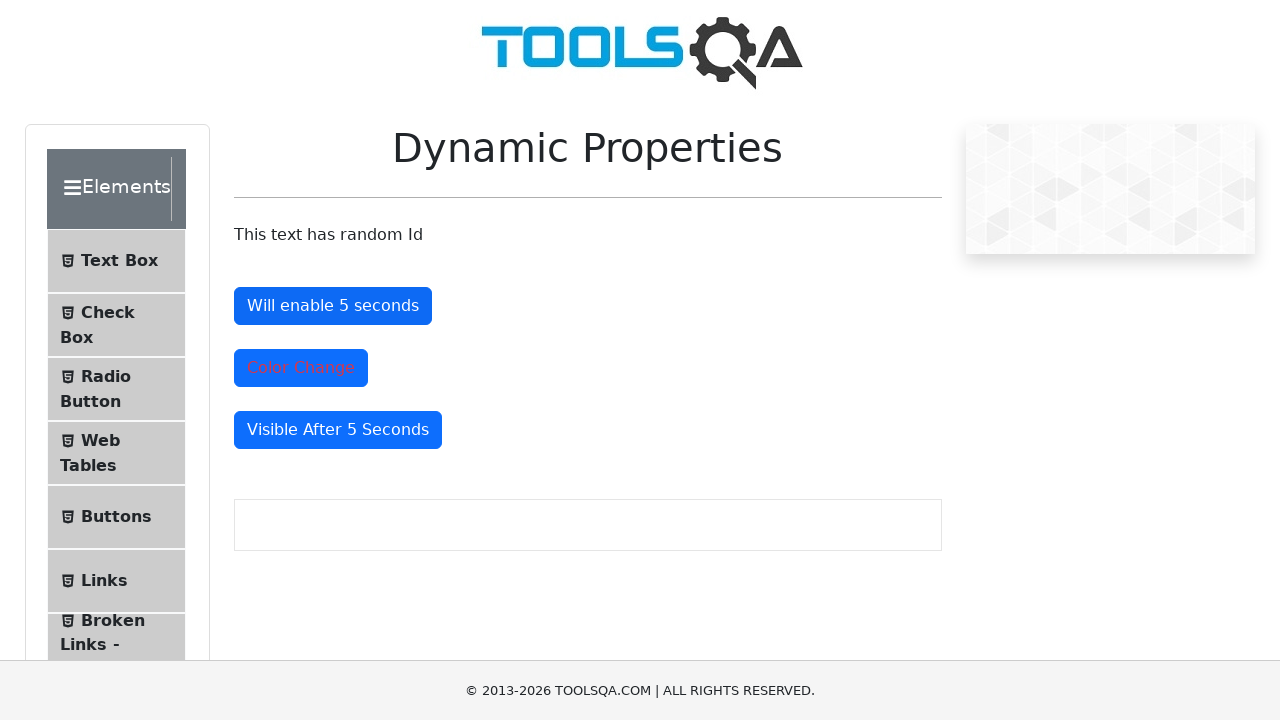

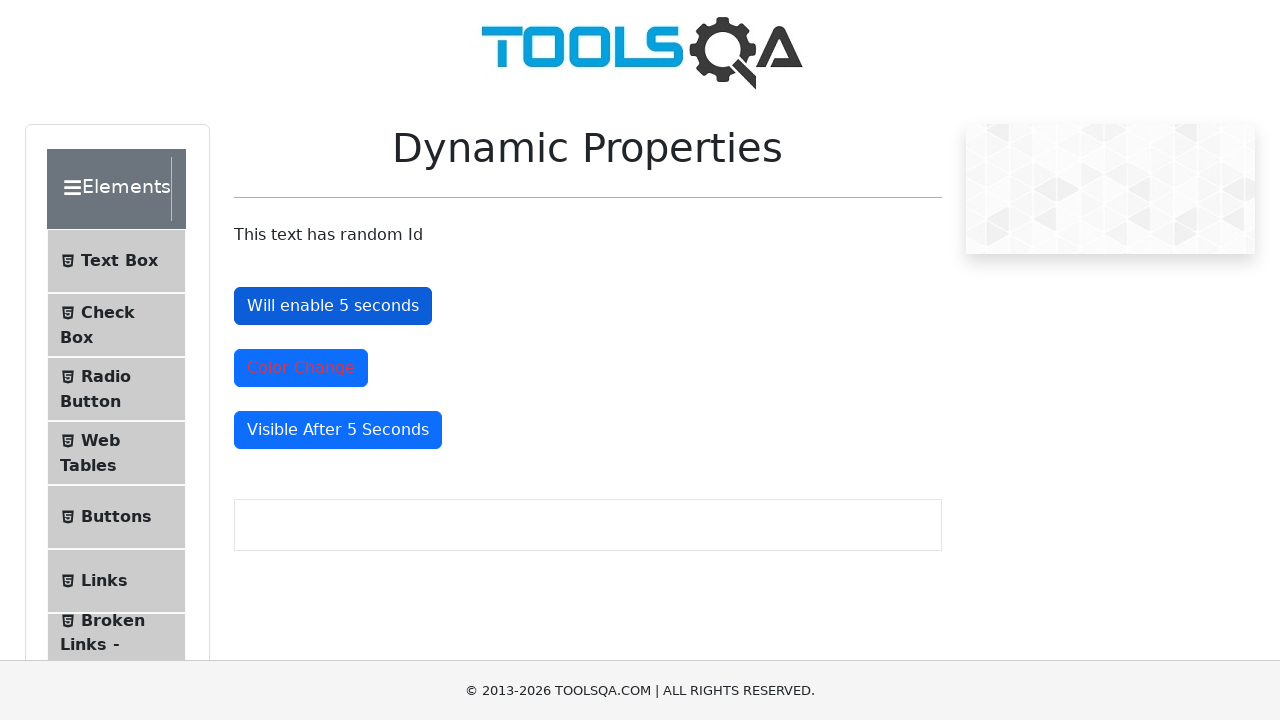